Tests various types of alerts including simple alerts, confirmation dialogs, sweet alerts, prompt dialogs, and modal dialogs on a demo page

Starting URL: https://leafground.com/alert.xhtml

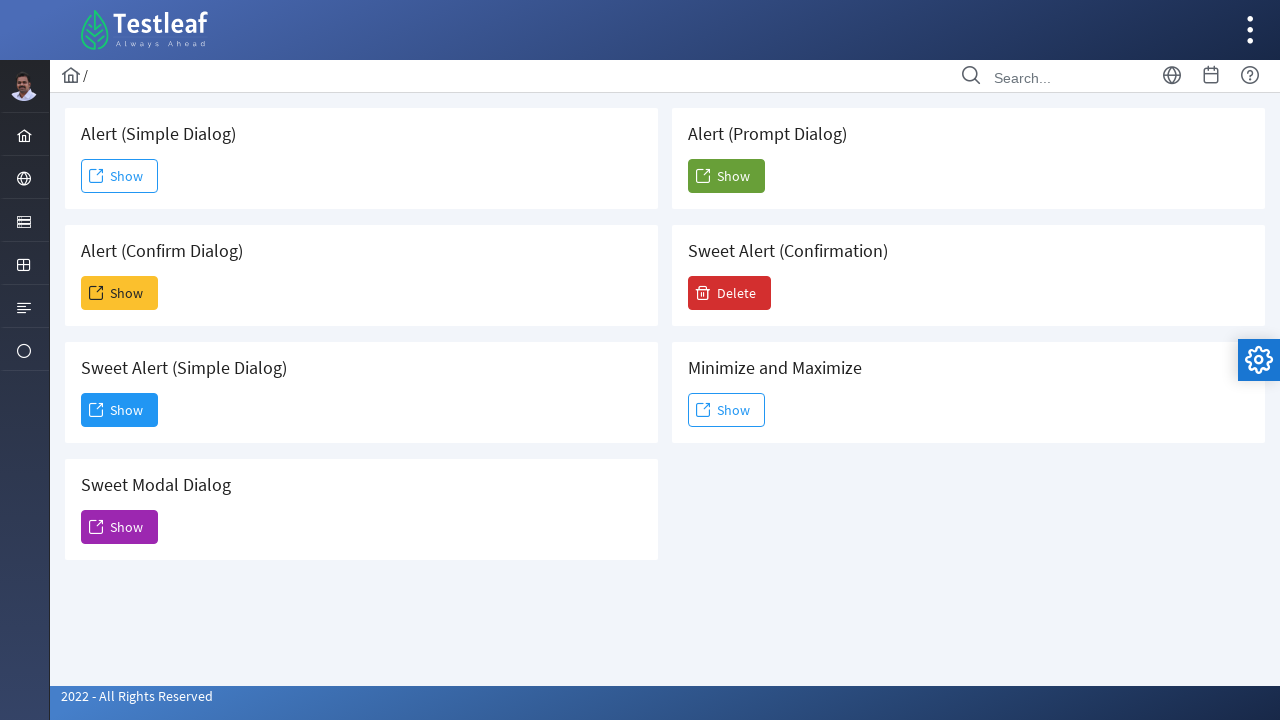

Clicked Show button for simple alert at (120, 176) on xpath=(//span[text()='Show'])[1]
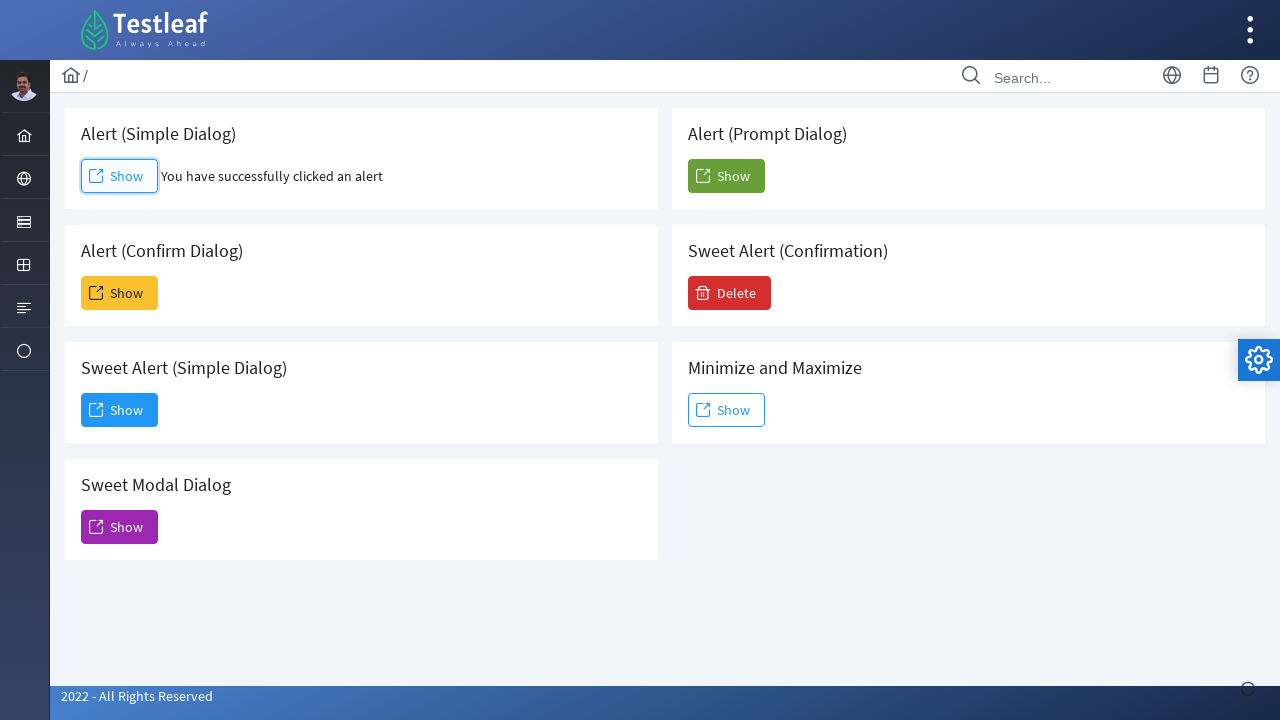

Set up dialog handler to accept simple alert
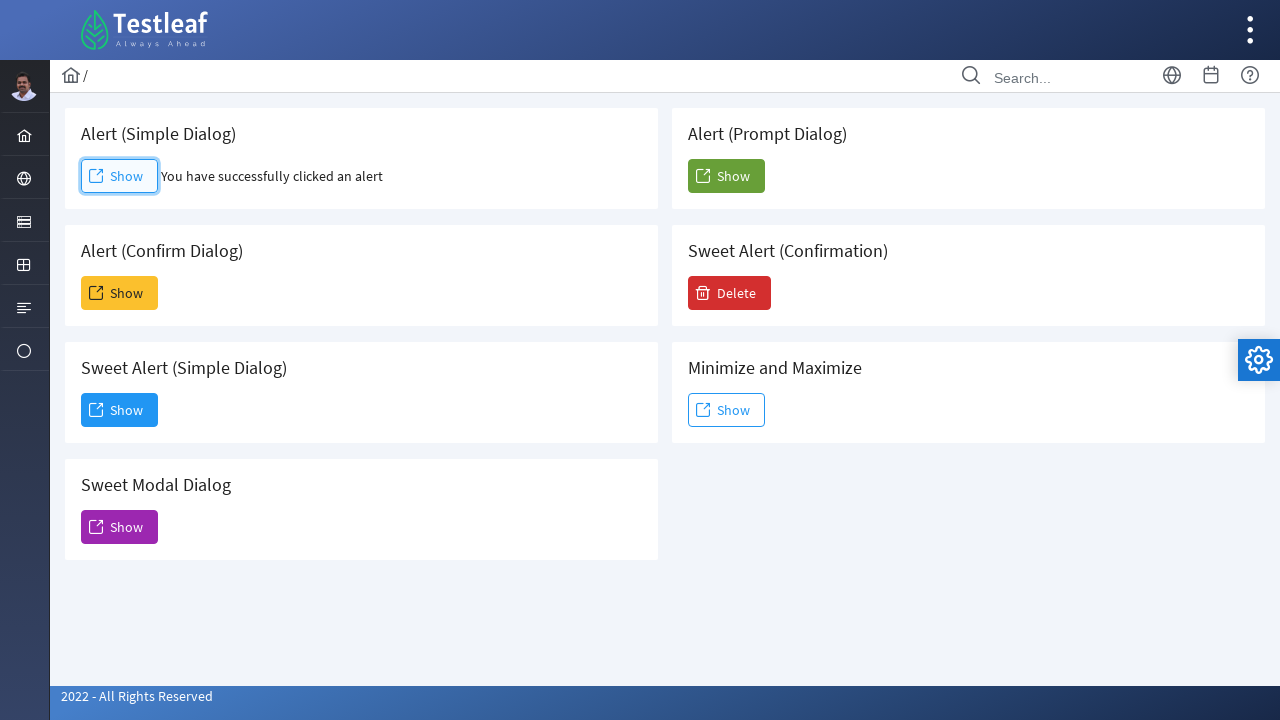

Simple alert result element loaded
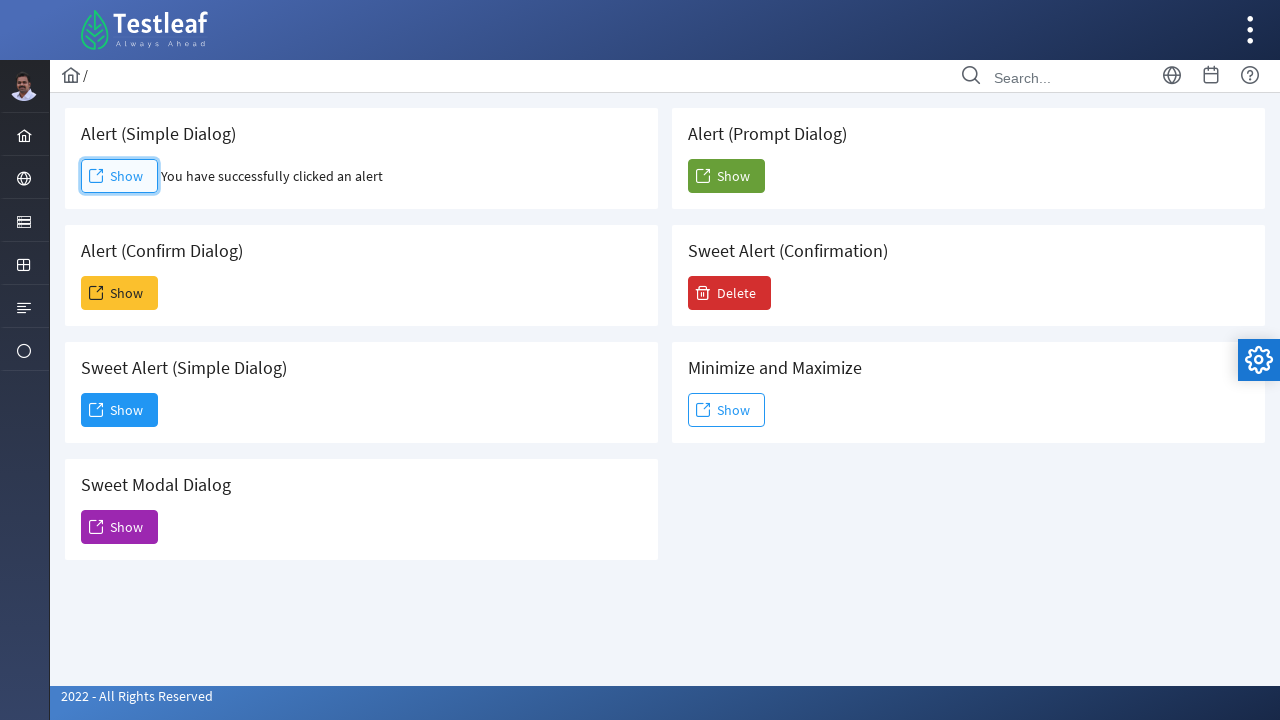

Clicked Show button for confirmation alert at (120, 293) on xpath=(//span[text()='Show'])[2]
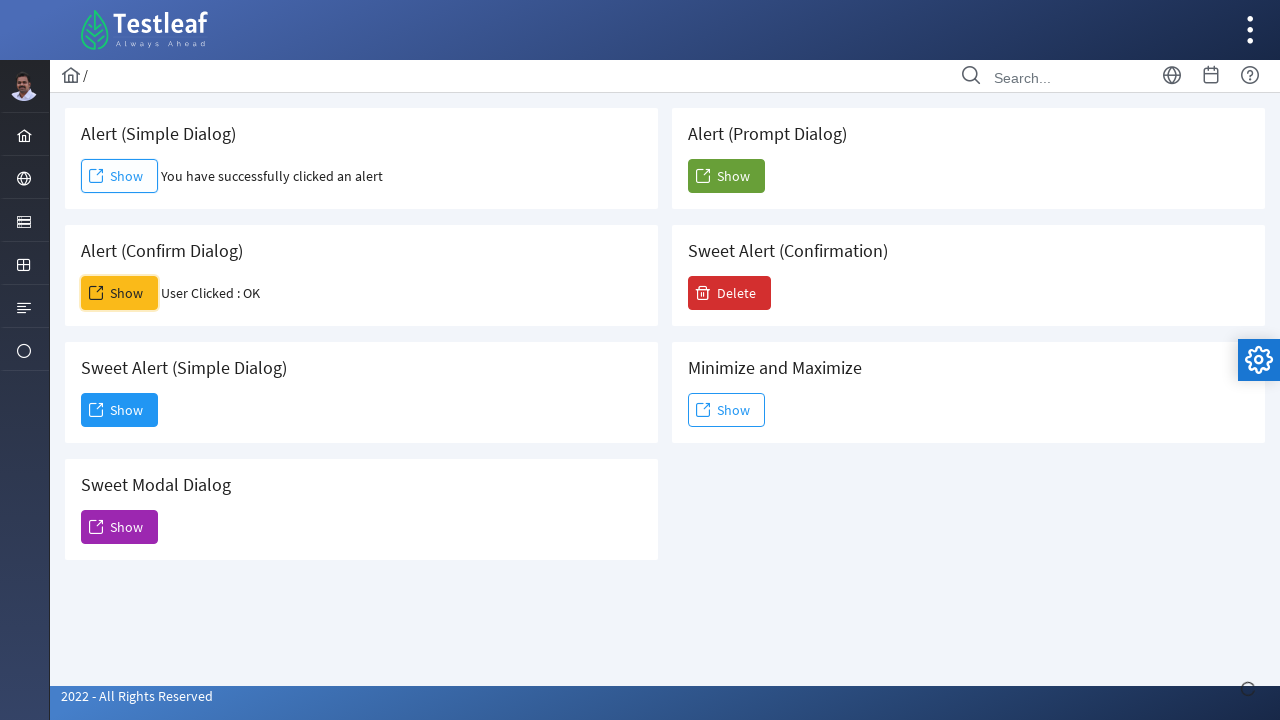

Set up dialog handler to accept confirmation alert
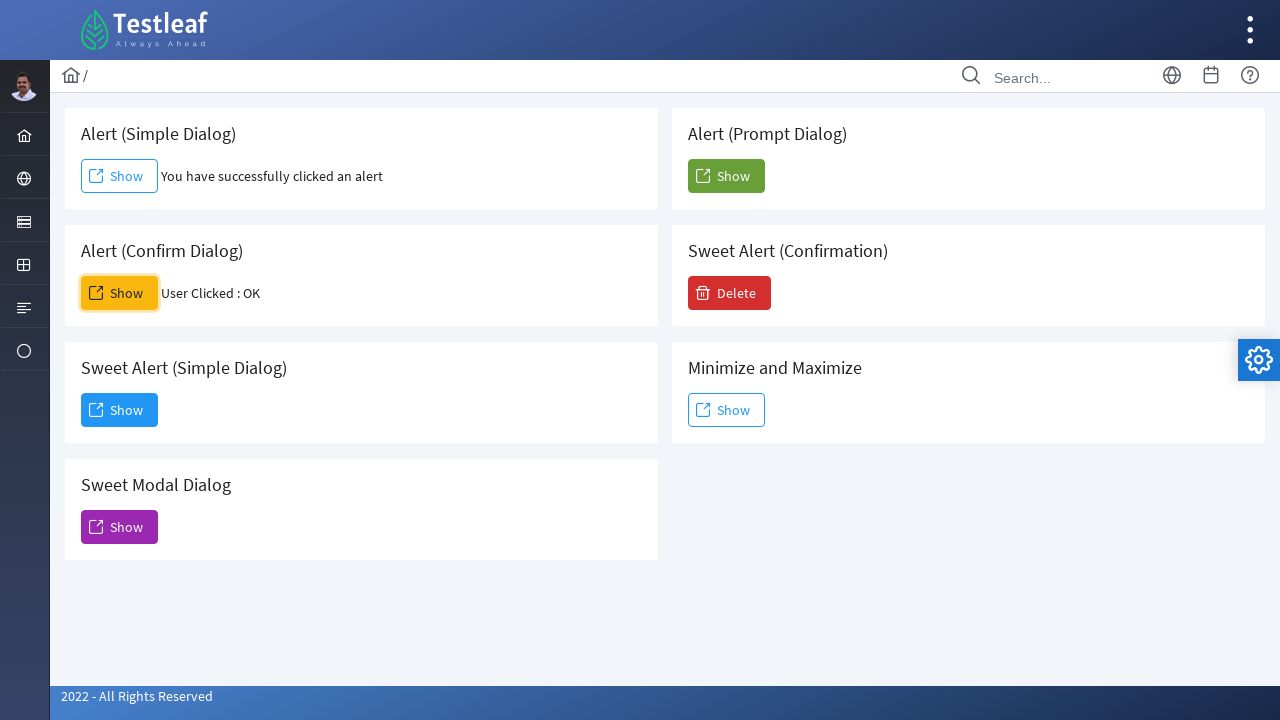

Confirmation alert result element loaded
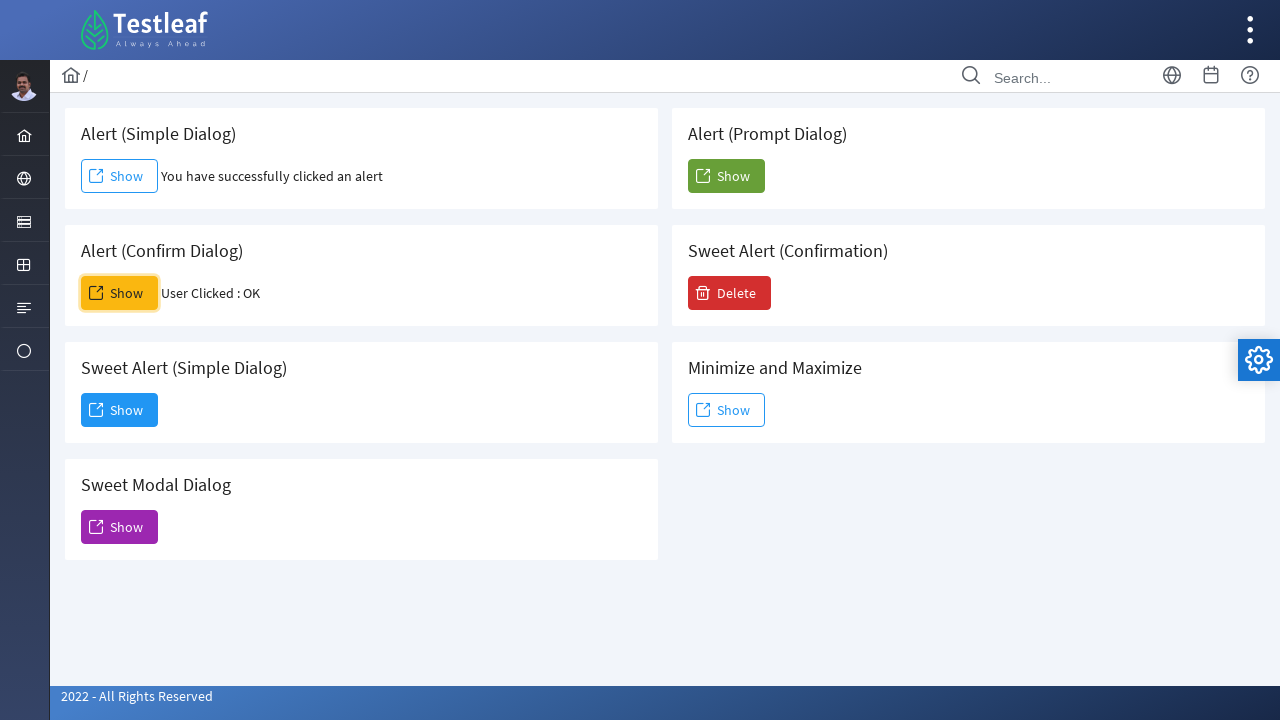

Clicked Show button for sweet alert at (120, 410) on xpath=(//span[text()='Show'])[3]
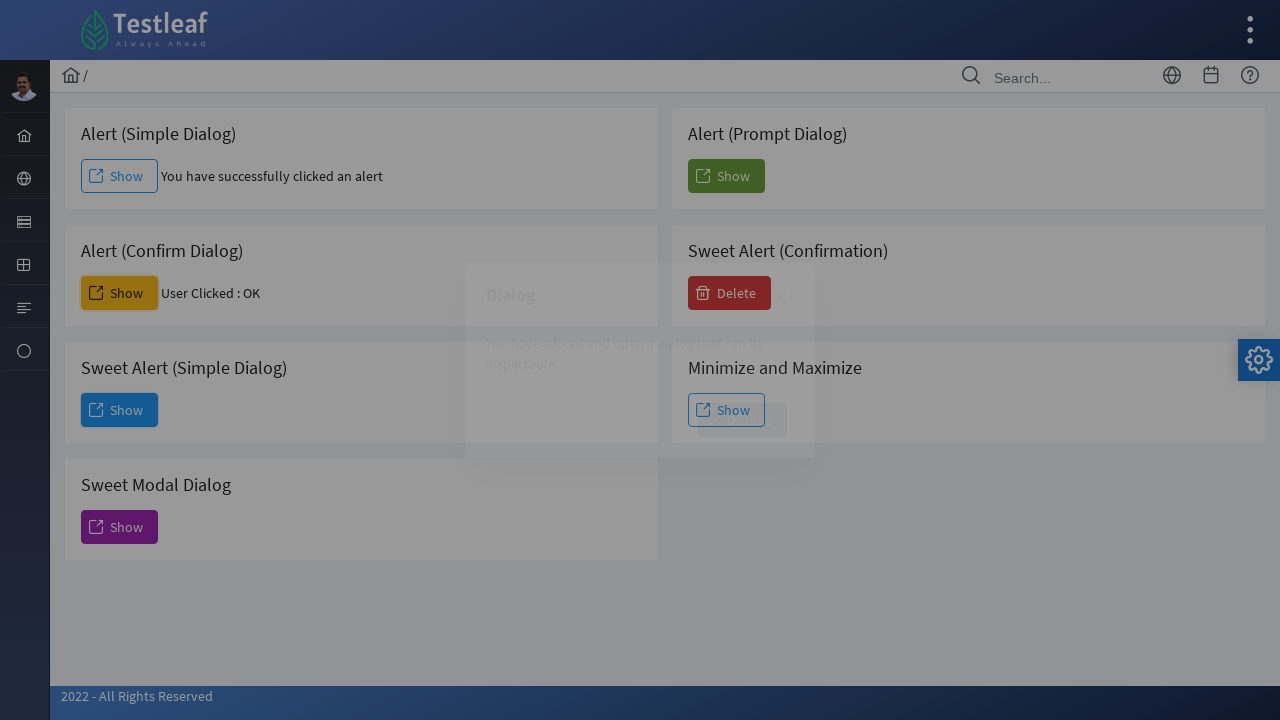

Sweet alert dialog content loaded
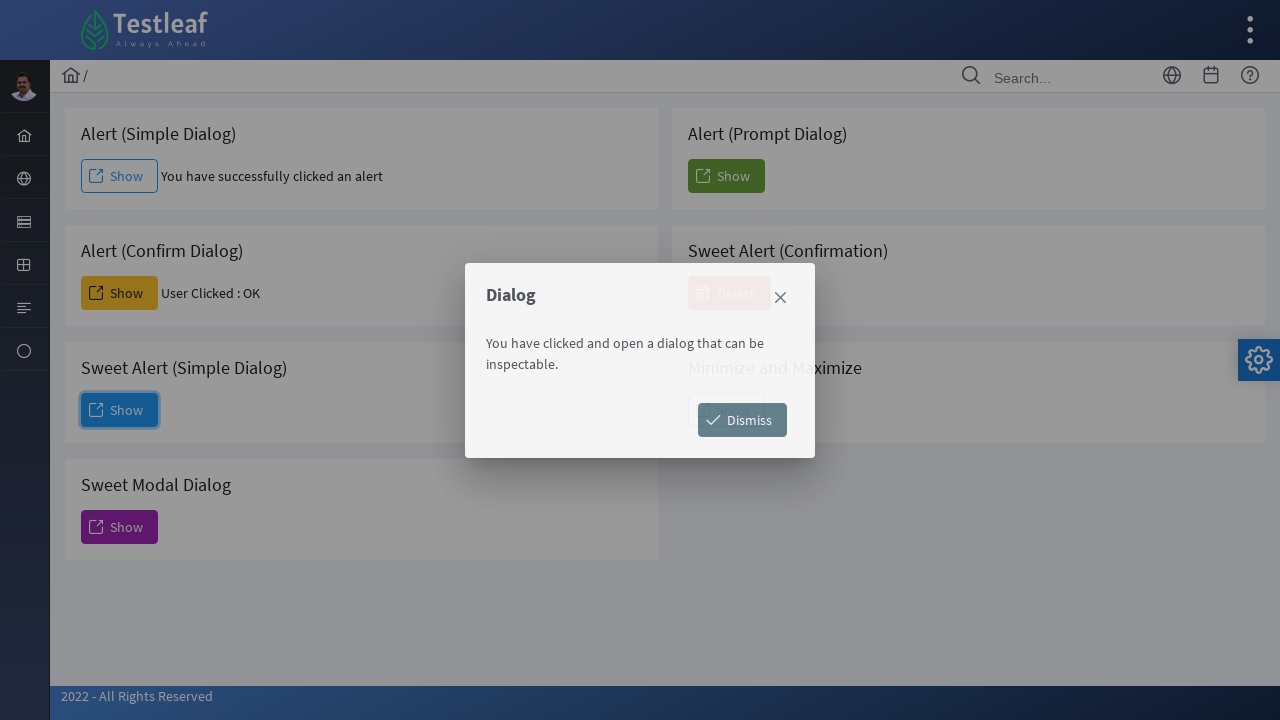

Clicked Dismiss button on sweet alert at (742, 420) on xpath=//span[text()='Dismiss']
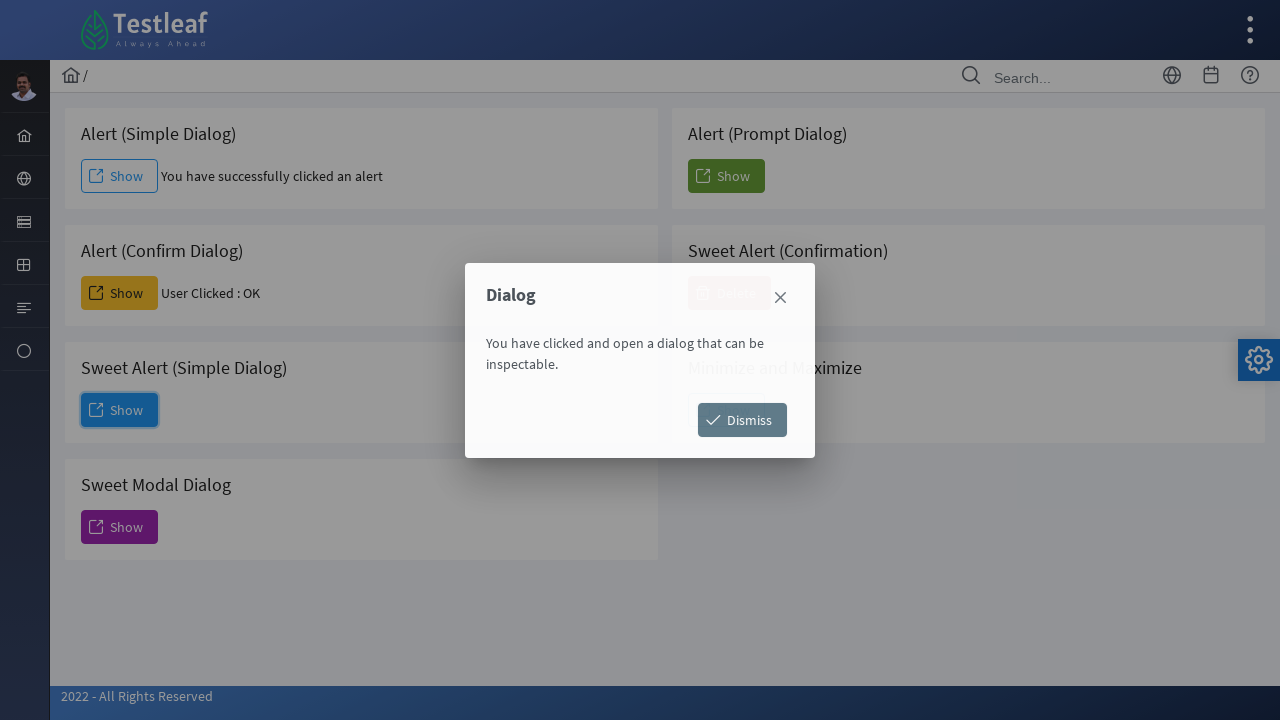

Clicked Show button for sweet modal alert at (120, 527) on xpath=(//span[text()='Show'])[4]
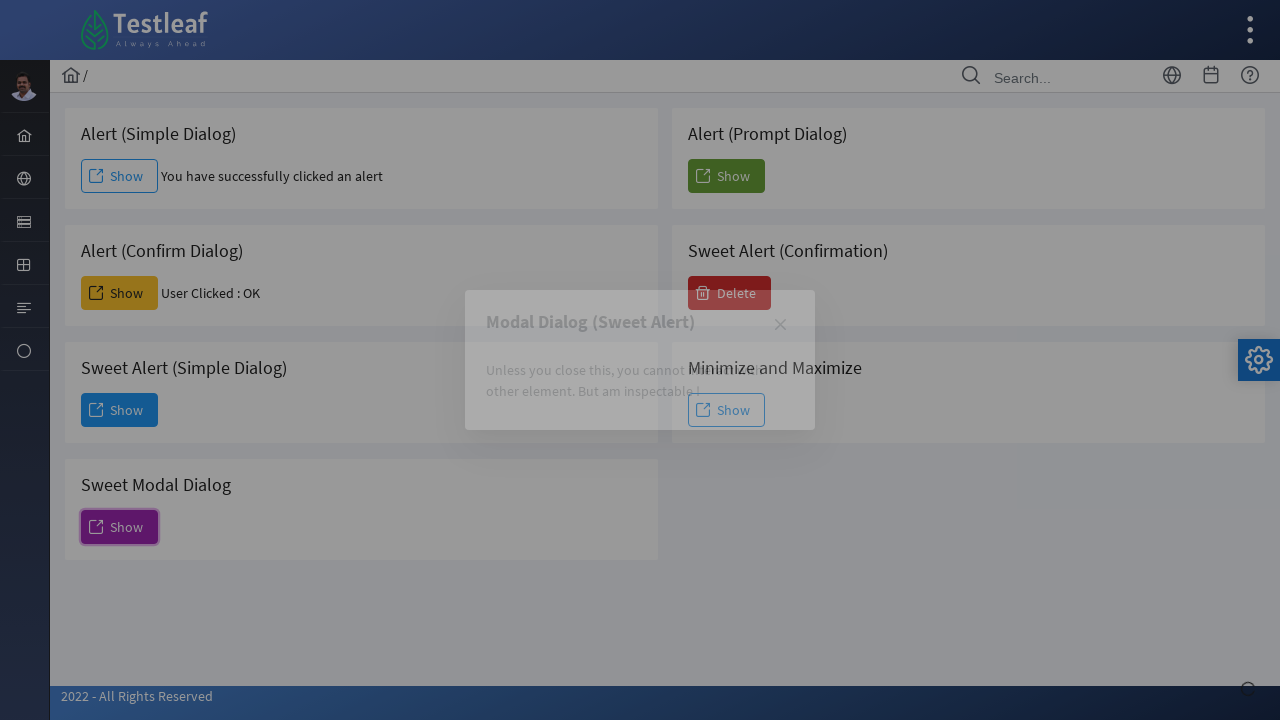

Sweet modal alert content loaded
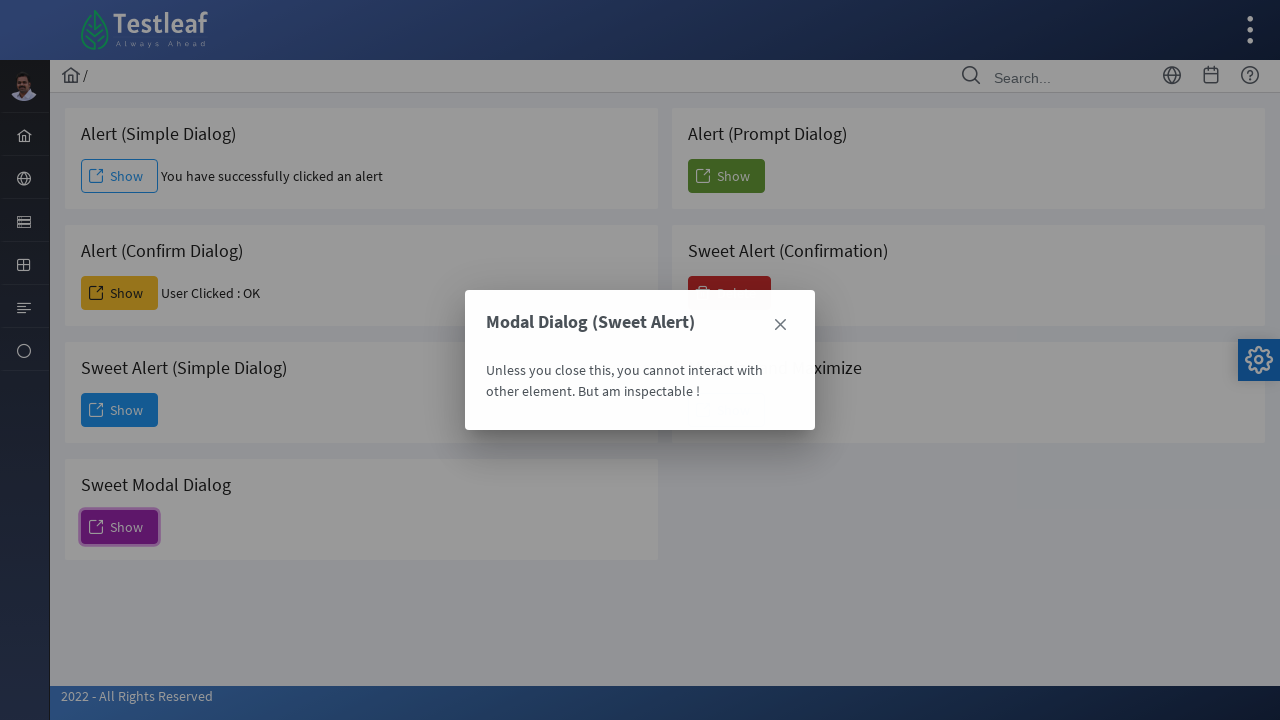

Clicked action button on sweet modal alert at (780, 325) on xpath=(//a[@role='button'])[2]
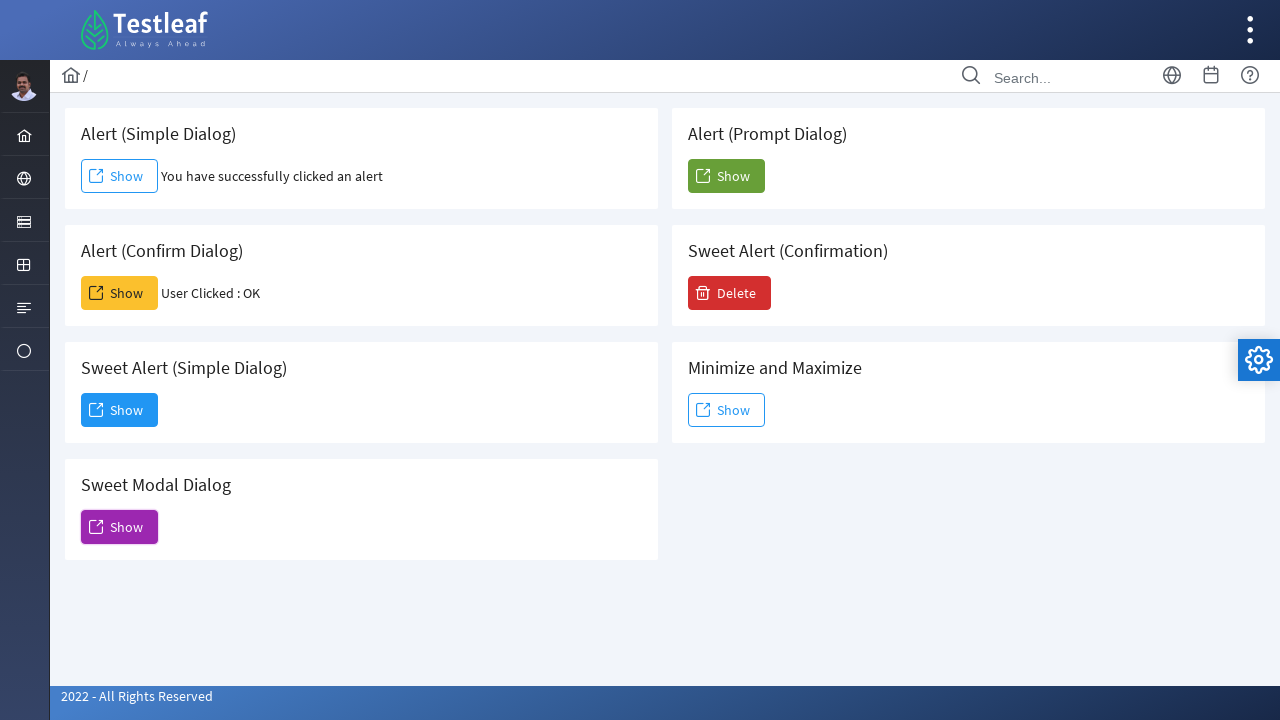

Clicked Show button for prompt alert at (726, 176) on xpath=(//span[text()='Show'])[5]
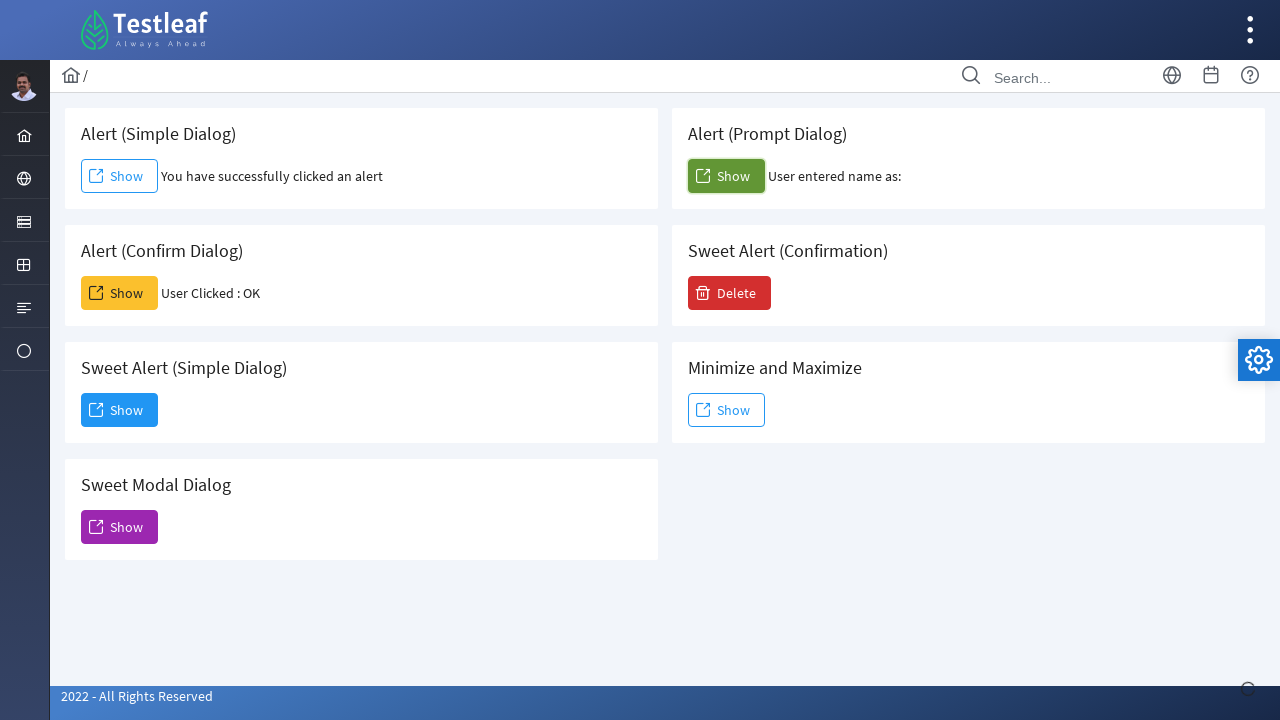

Set up dialog handler to accept prompt alert with 'SATHISH'
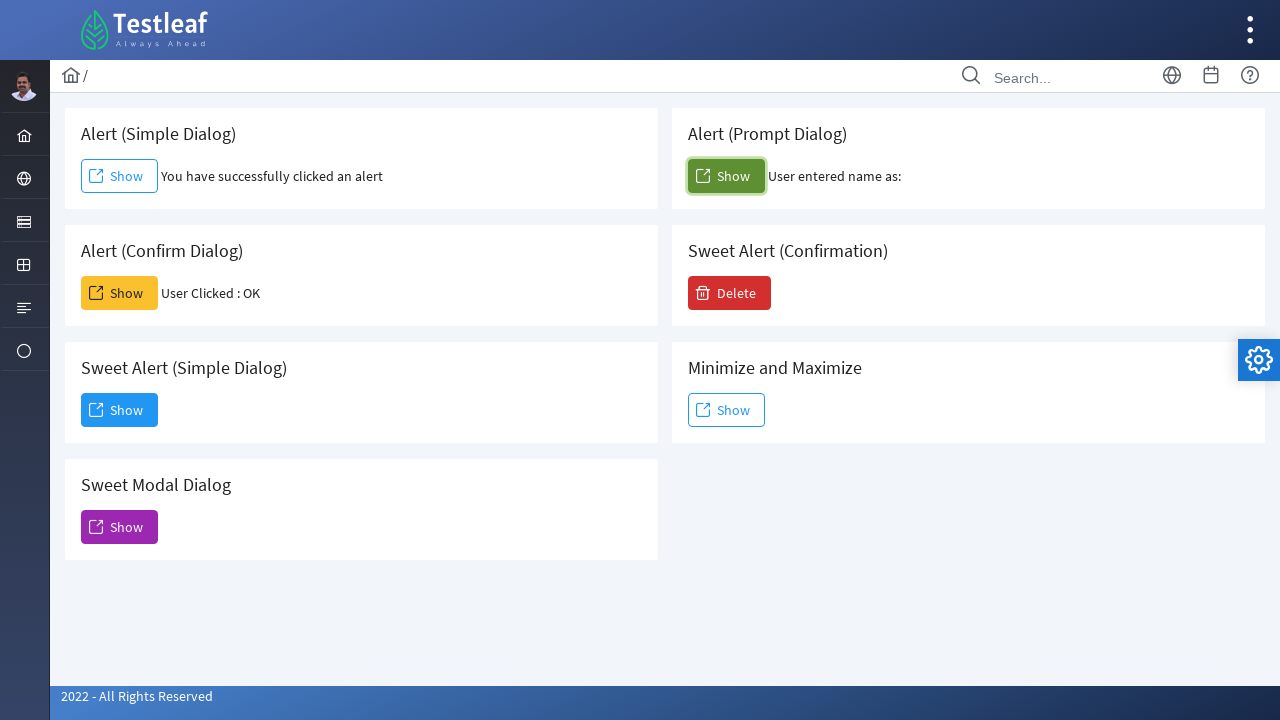

Prompt alert result element loaded
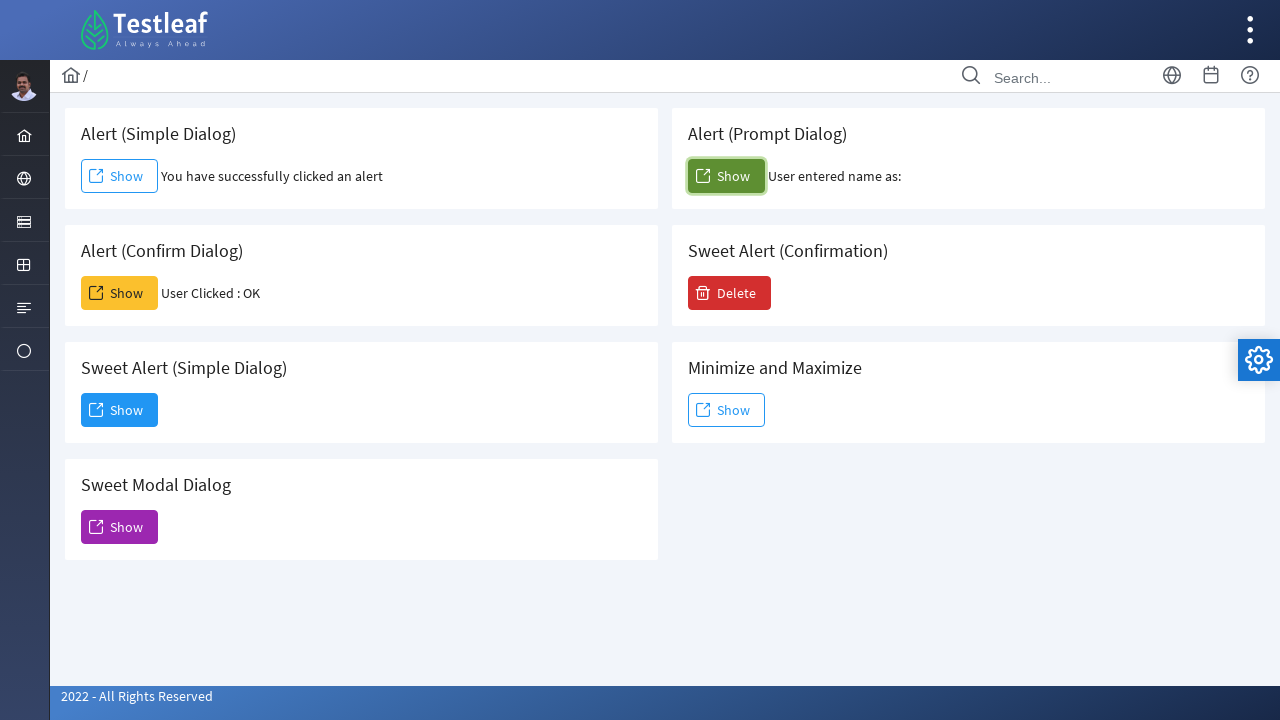

Clicked Delete button for sweet alert delete confirmation at (730, 293) on xpath=//span[text()='Delete']
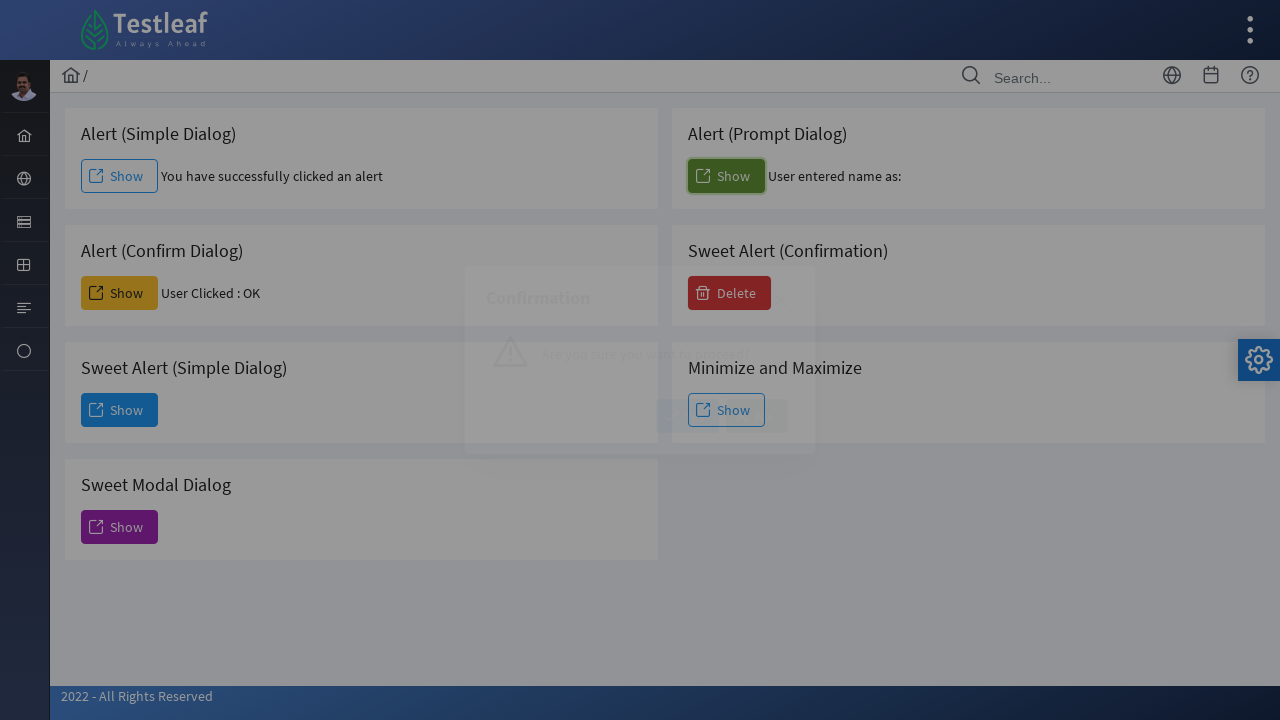

Delete confirmation dialog message loaded
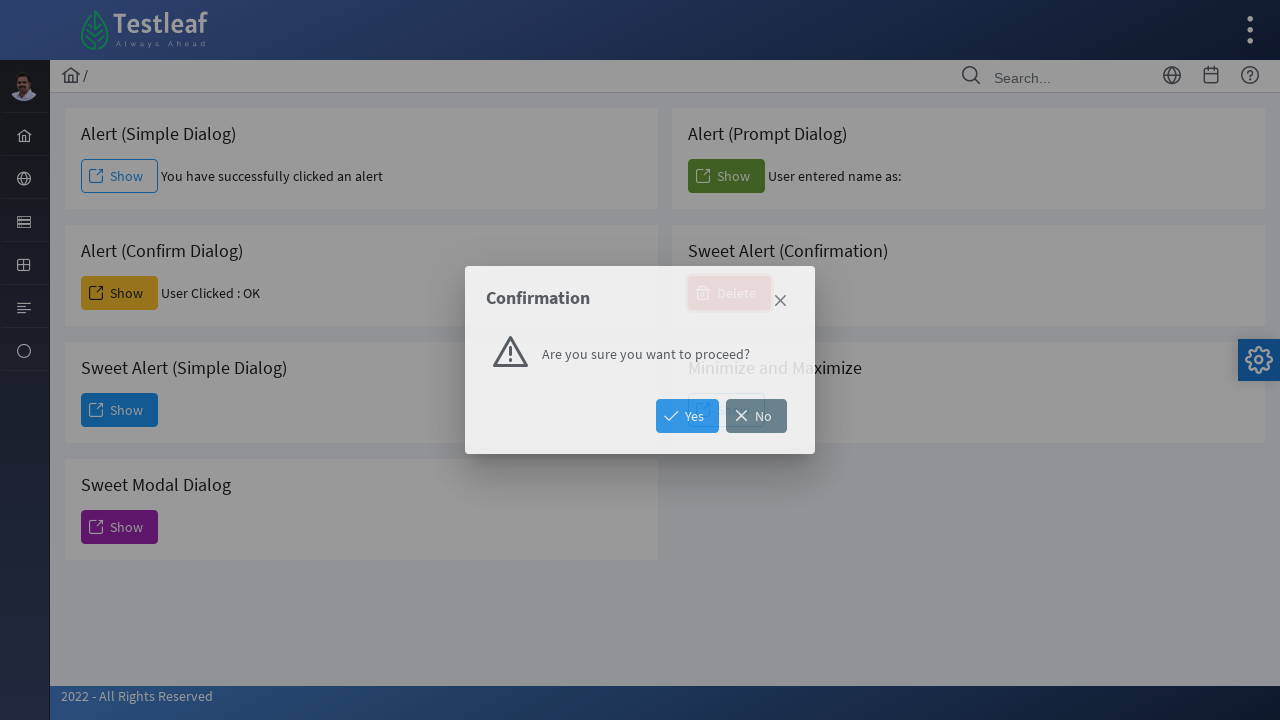

Clicked Yes button to confirm delete at (688, 416) on xpath=//span[text()='Yes']
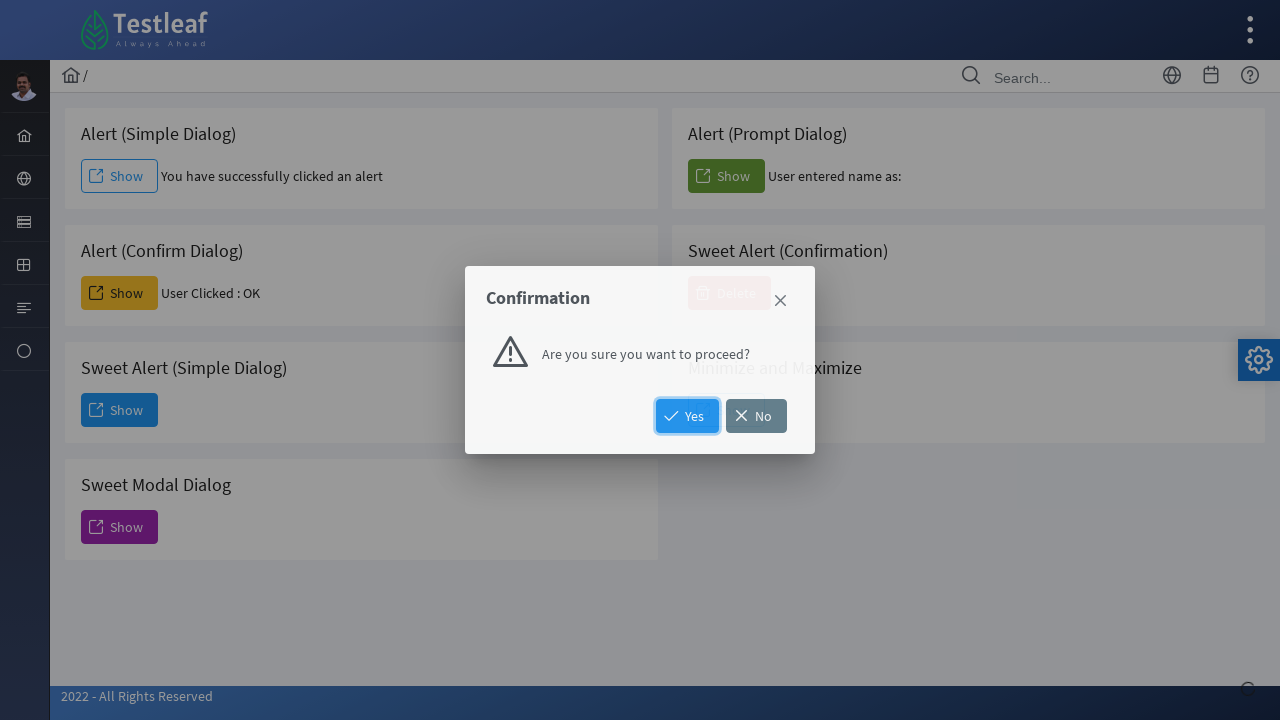

Clicked Show button for sweet alert with minimize/maximize at (726, 410) on xpath=(//span[text()='Show'])[6]
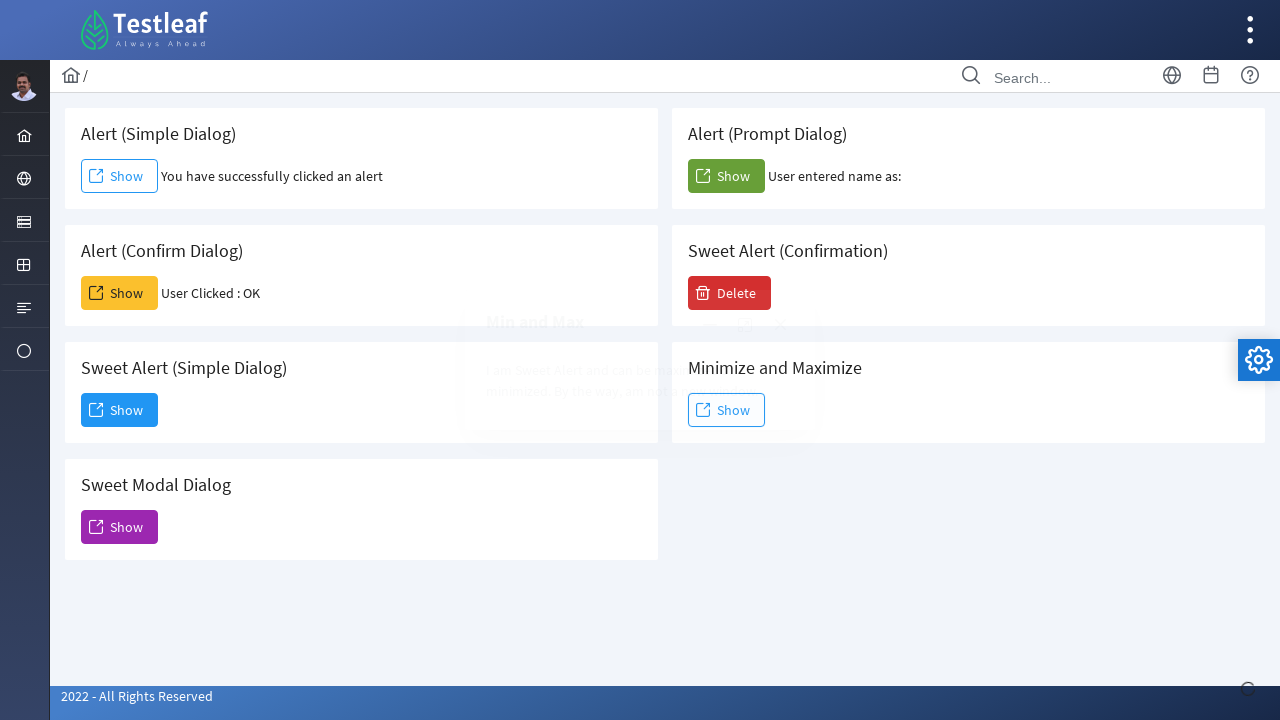

Sweet alert minimize/maximize content loaded
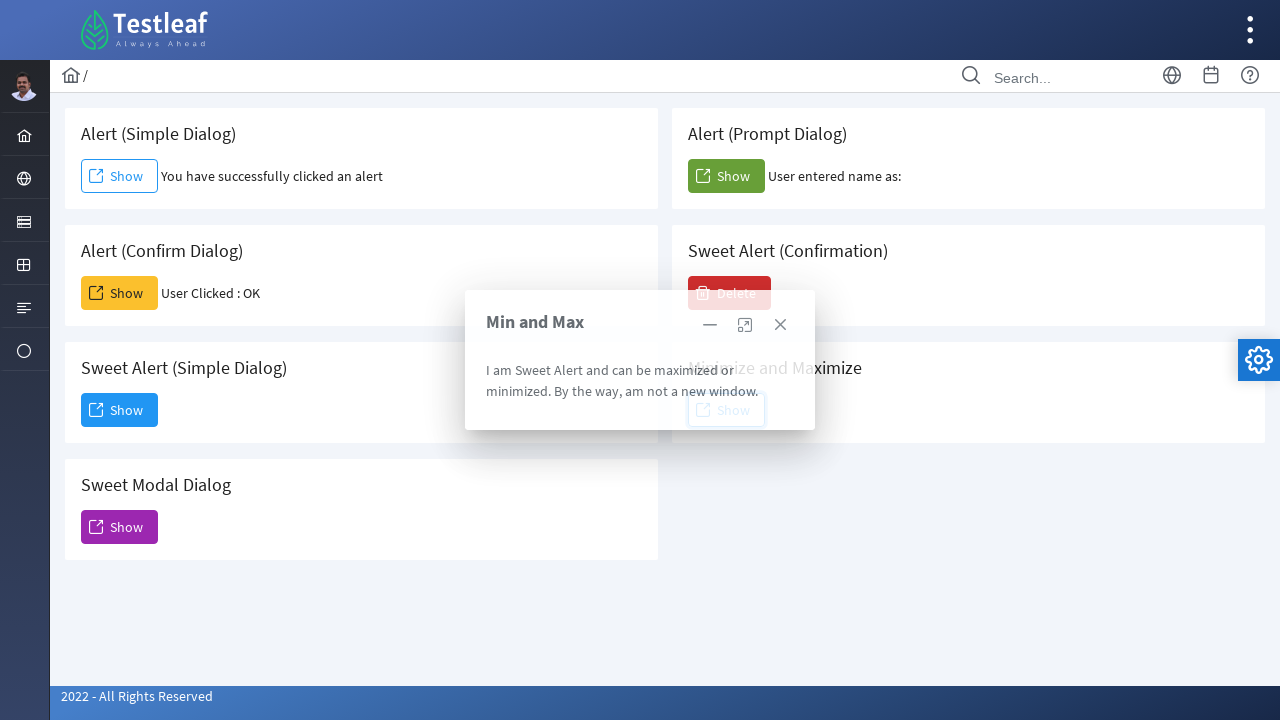

Clicked action button on sweet alert minimize/maximize at (780, 325) on xpath=(//a[@role='button'])[3]
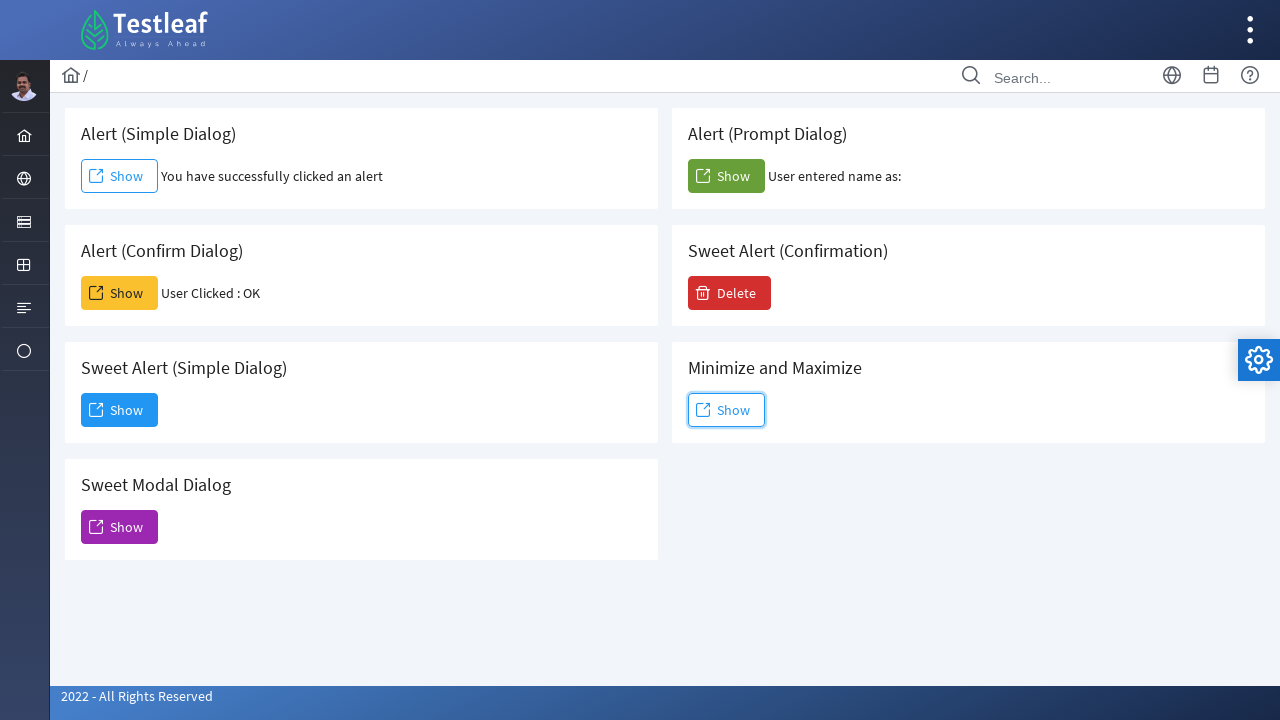

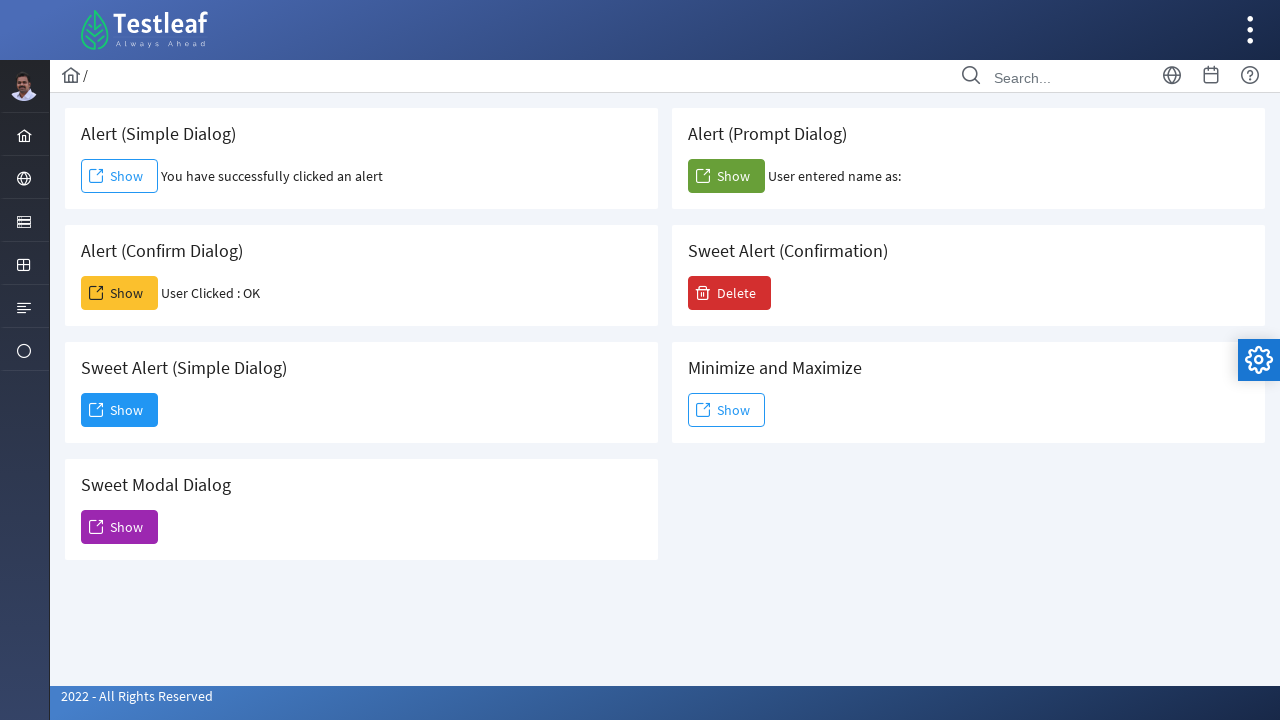